Tests browser zoom functionality by zooming out to 50%, zooming in to 180%, and then resetting to 100% using JavaScript execution on a demo e-commerce site.

Starting URL: https://demo.nopcommerce.com/

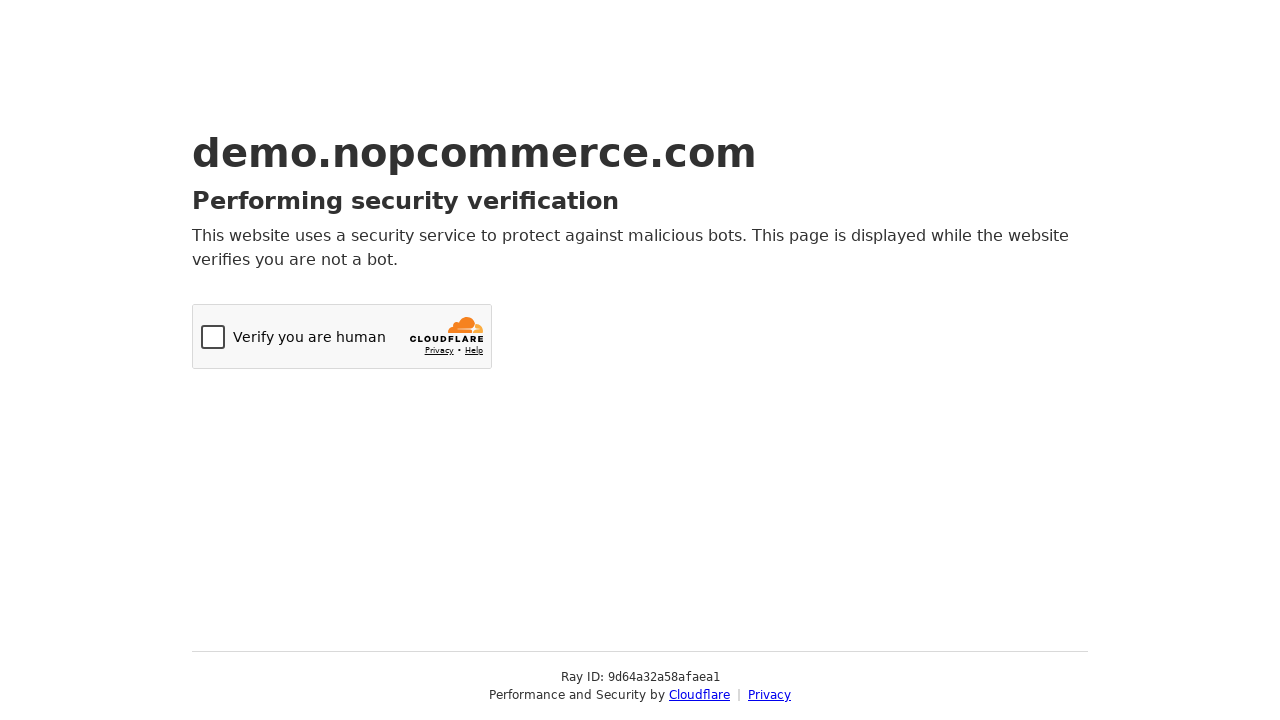

Zoomed out to 50% using JavaScript
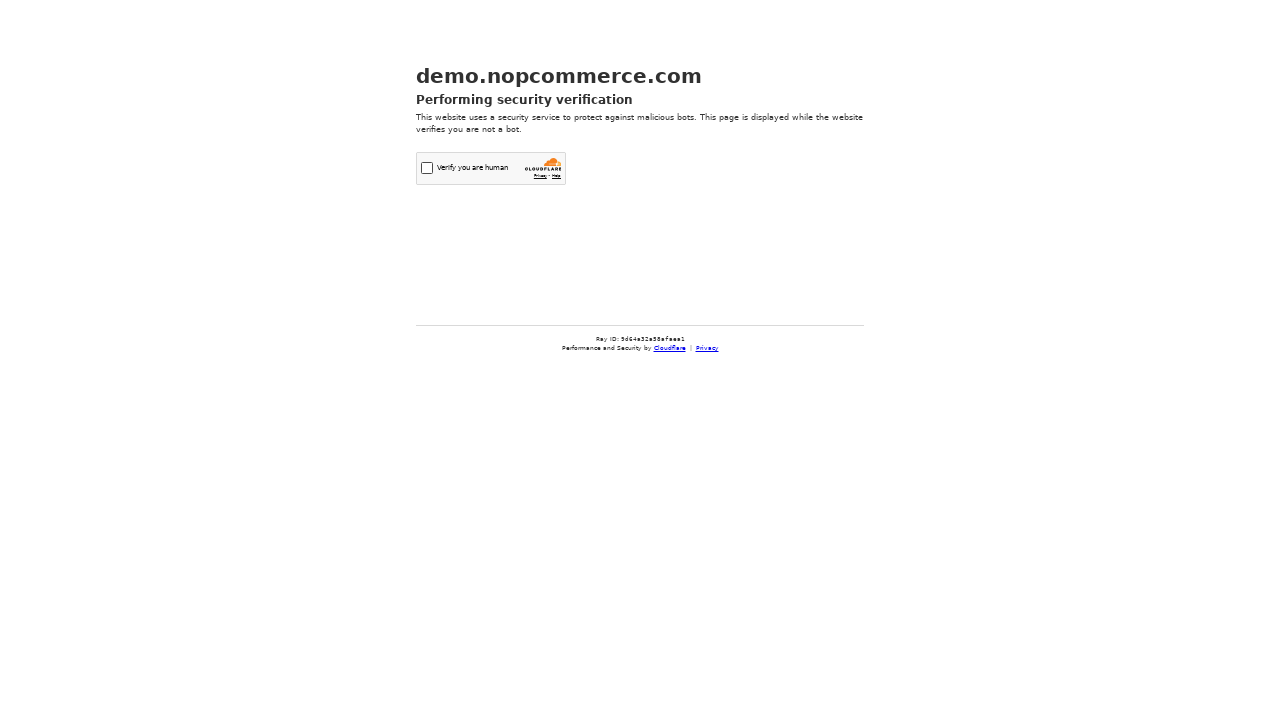

Waited 2 seconds to observe 50% zoom effect
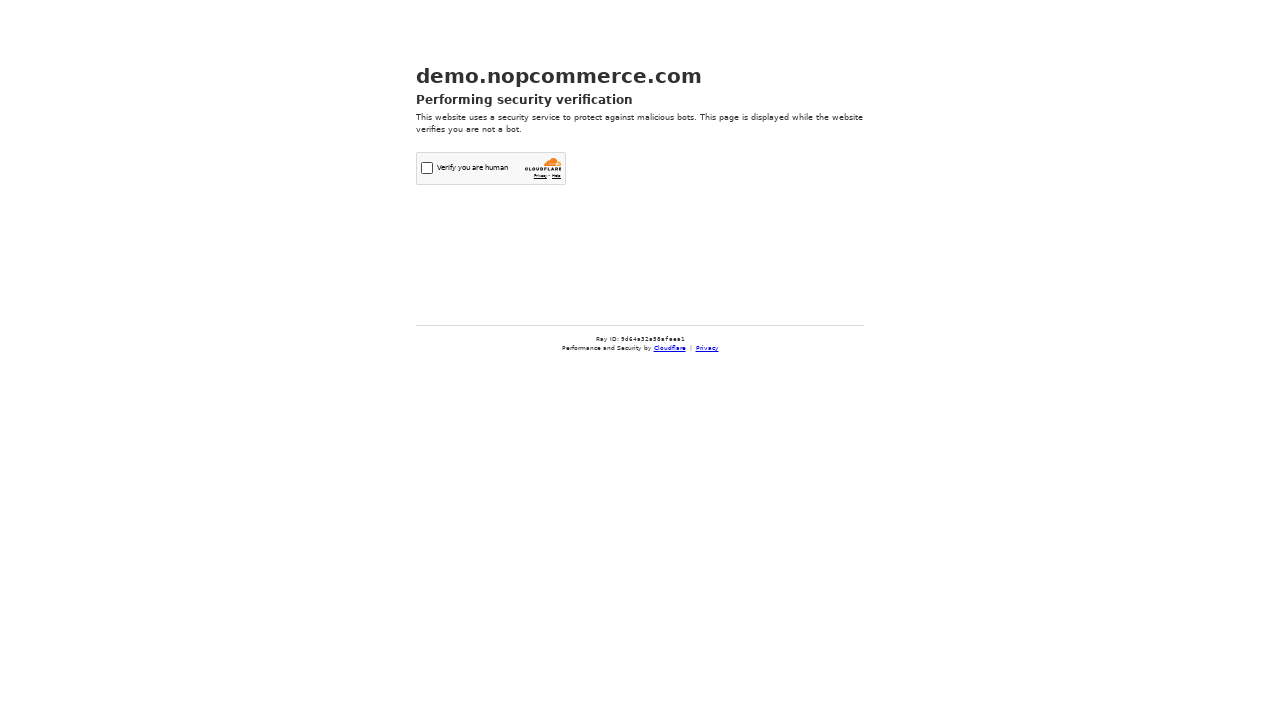

Zoomed in to 180% using JavaScript
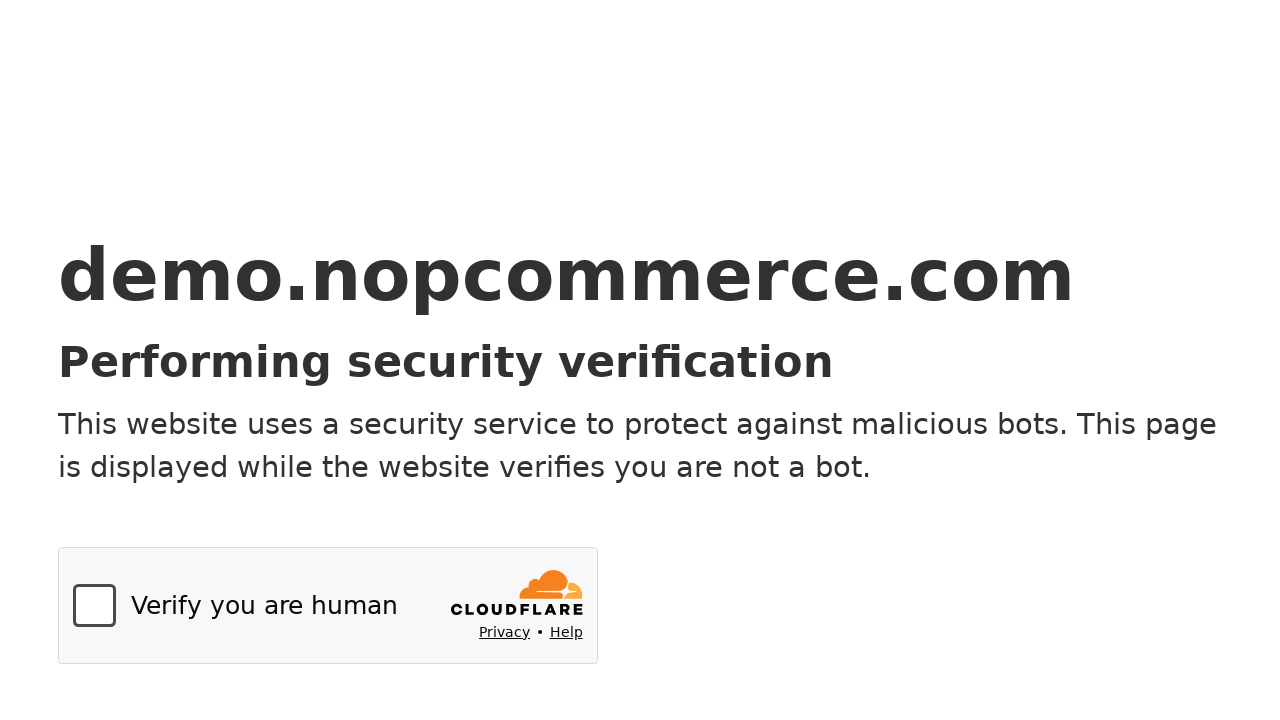

Waited 2 seconds to observe 180% zoom effect
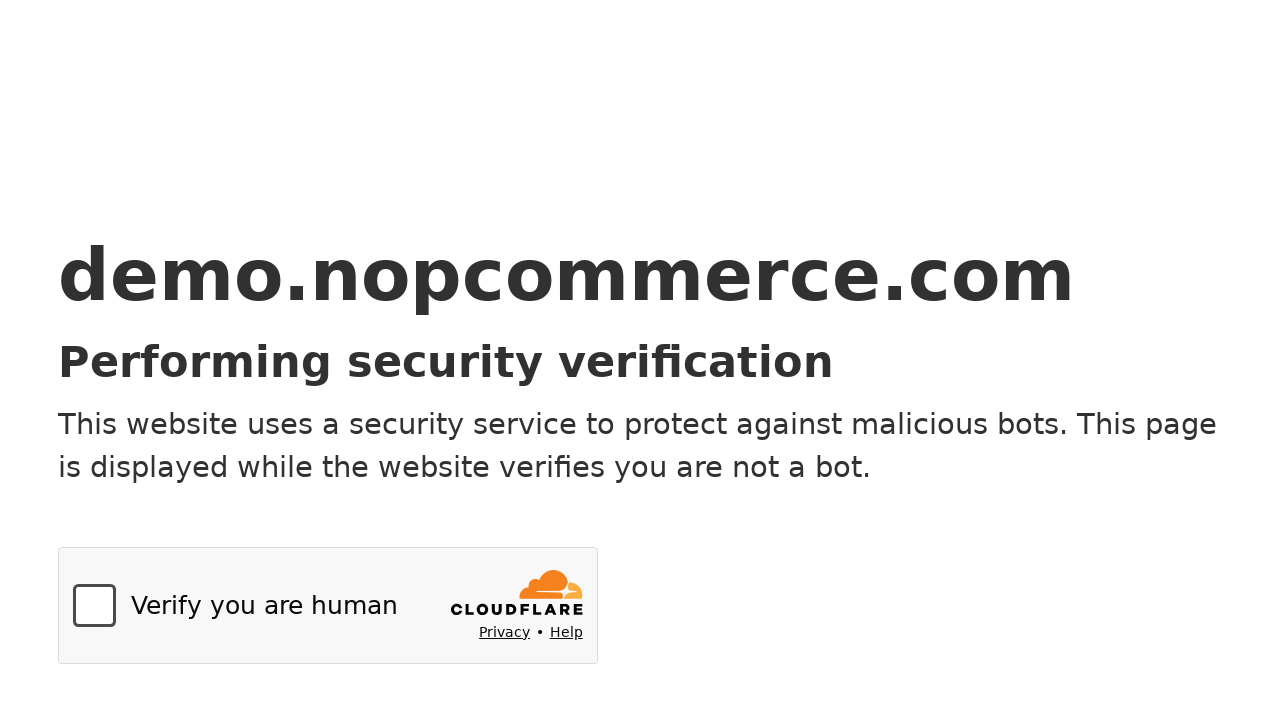

Reset zoom to 100% using JavaScript
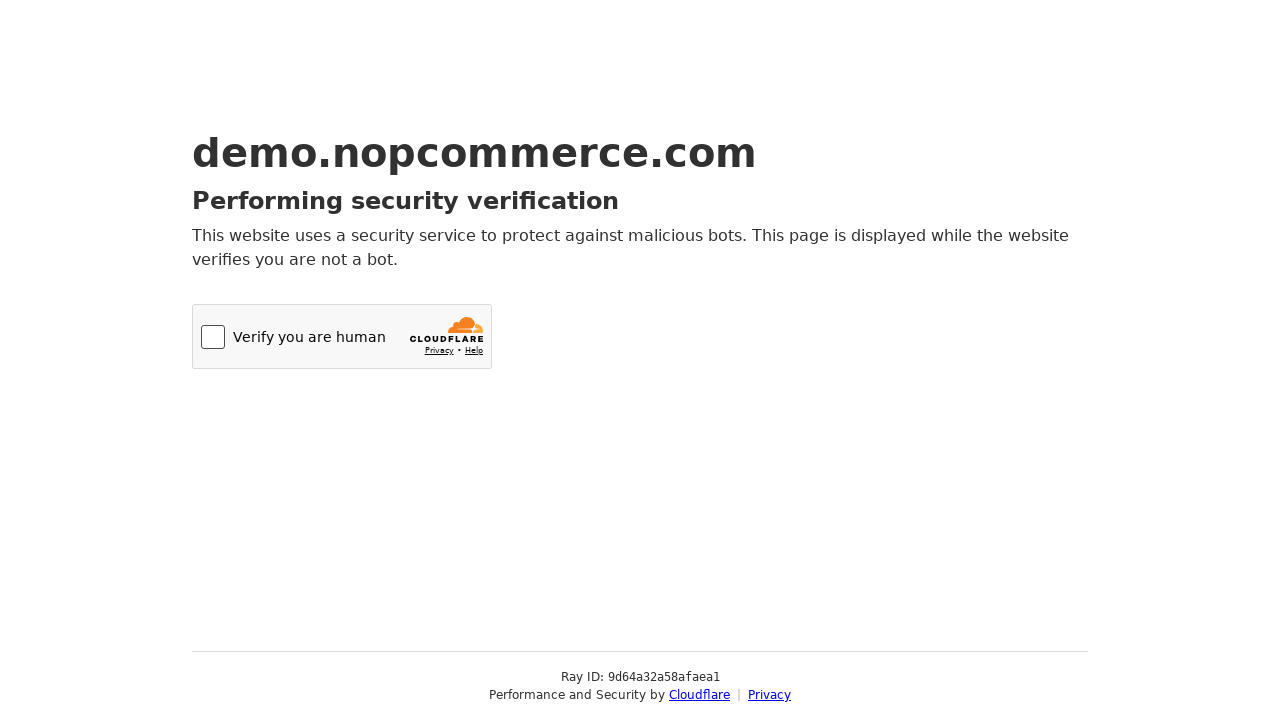

Waited 1 second to observe zoom reset to 100%
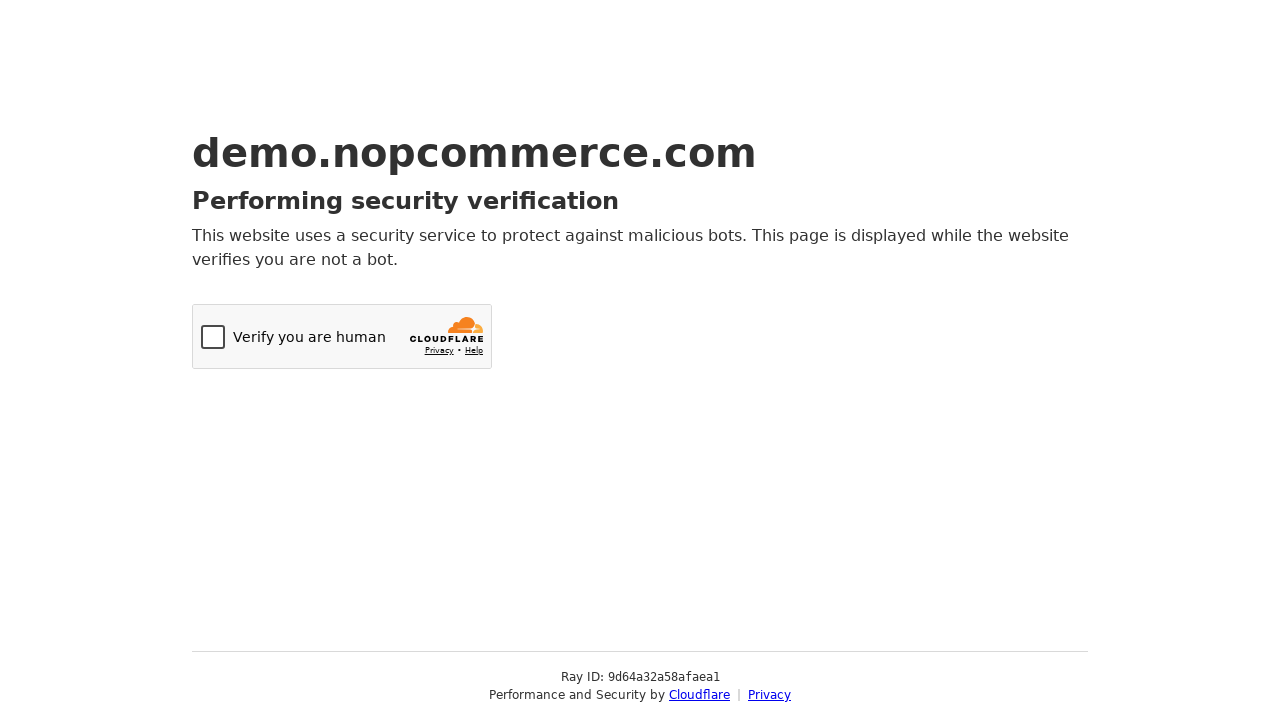

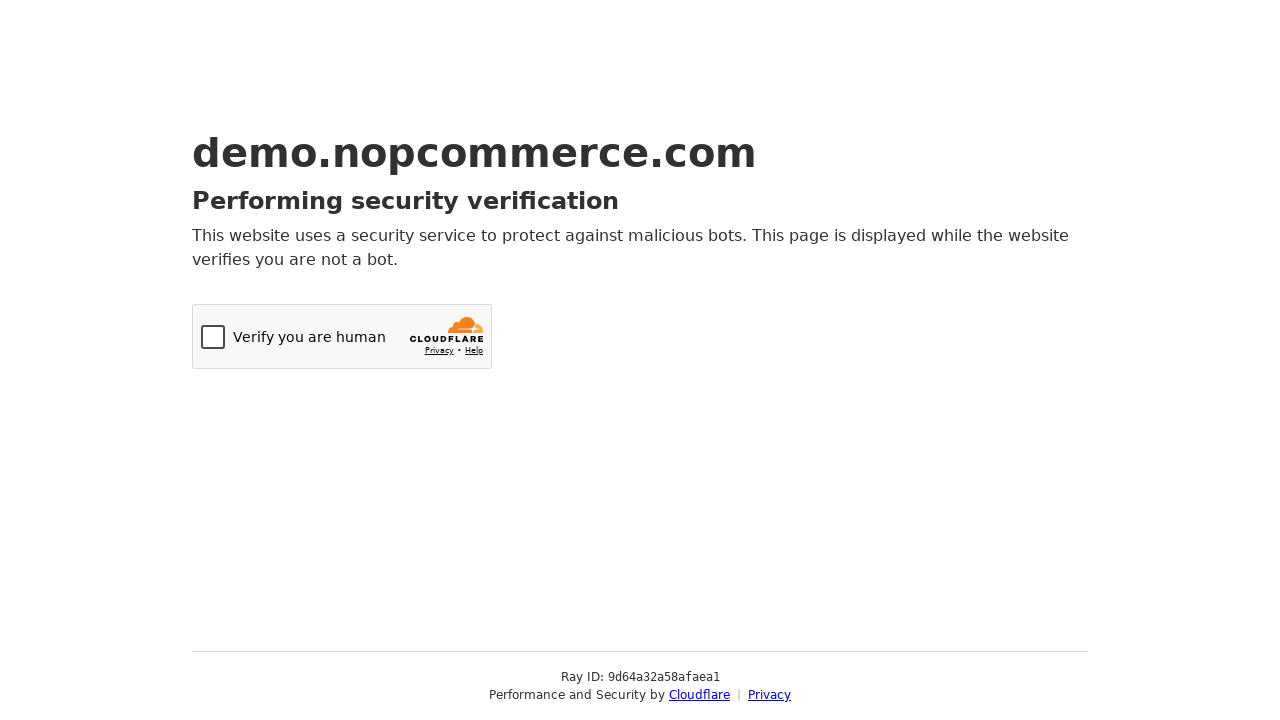